Tests dropdown selection functionality by selecting "option2" from a dropdown menu on a practice automation page.

Starting URL: https://rahulshettyacademy.com/AutomationPractice/

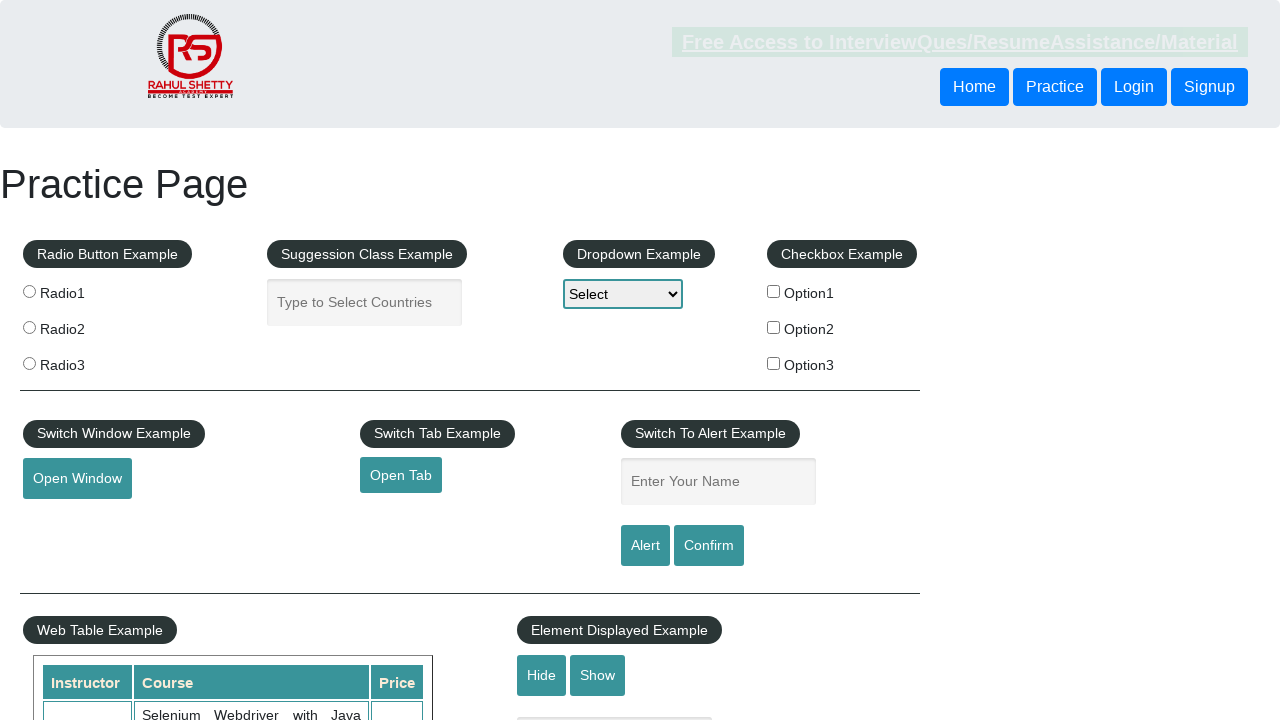

Navigated to practice automation page
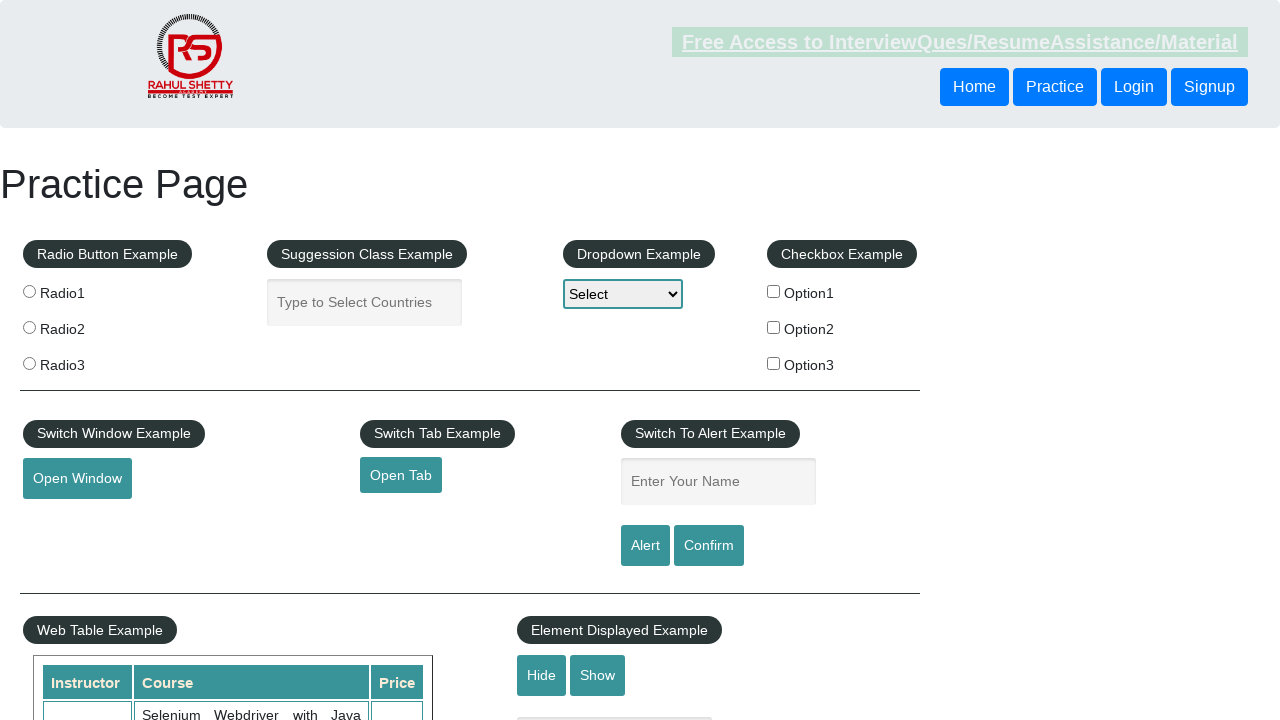

Selected 'option2' from dropdown menu on select[name='dropdown-class-example']
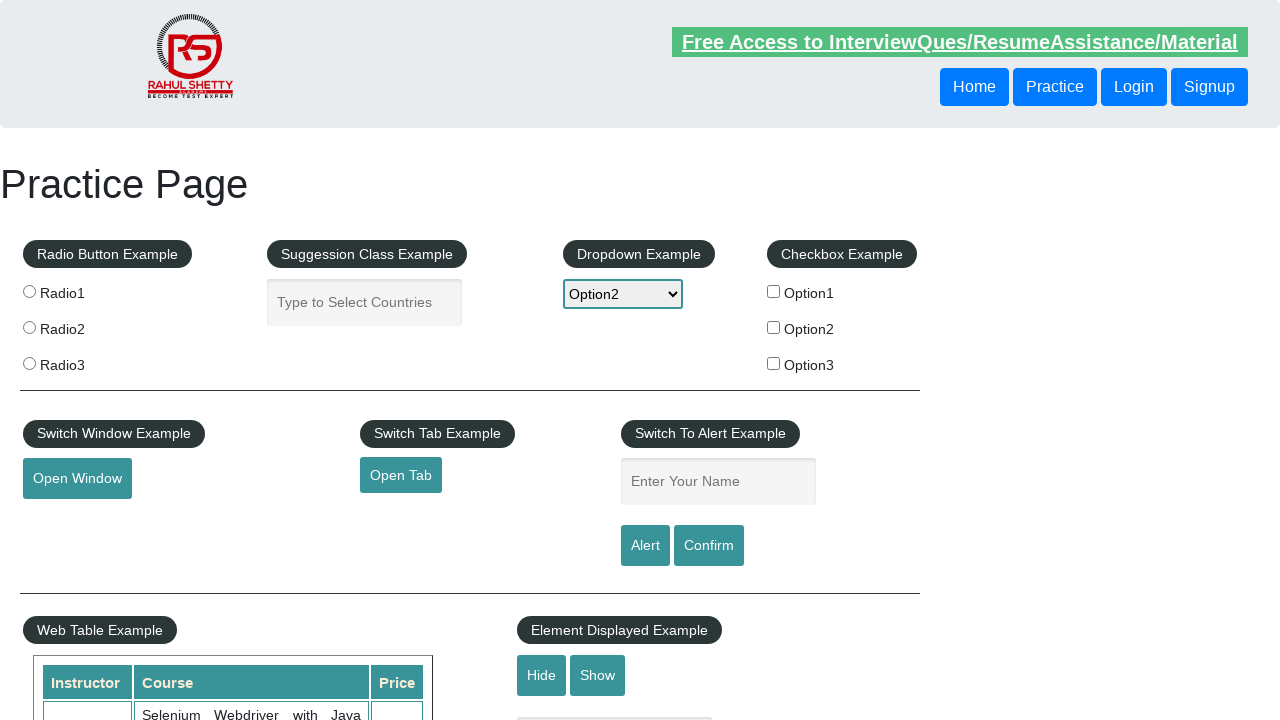

Waited for dropdown selection to be applied
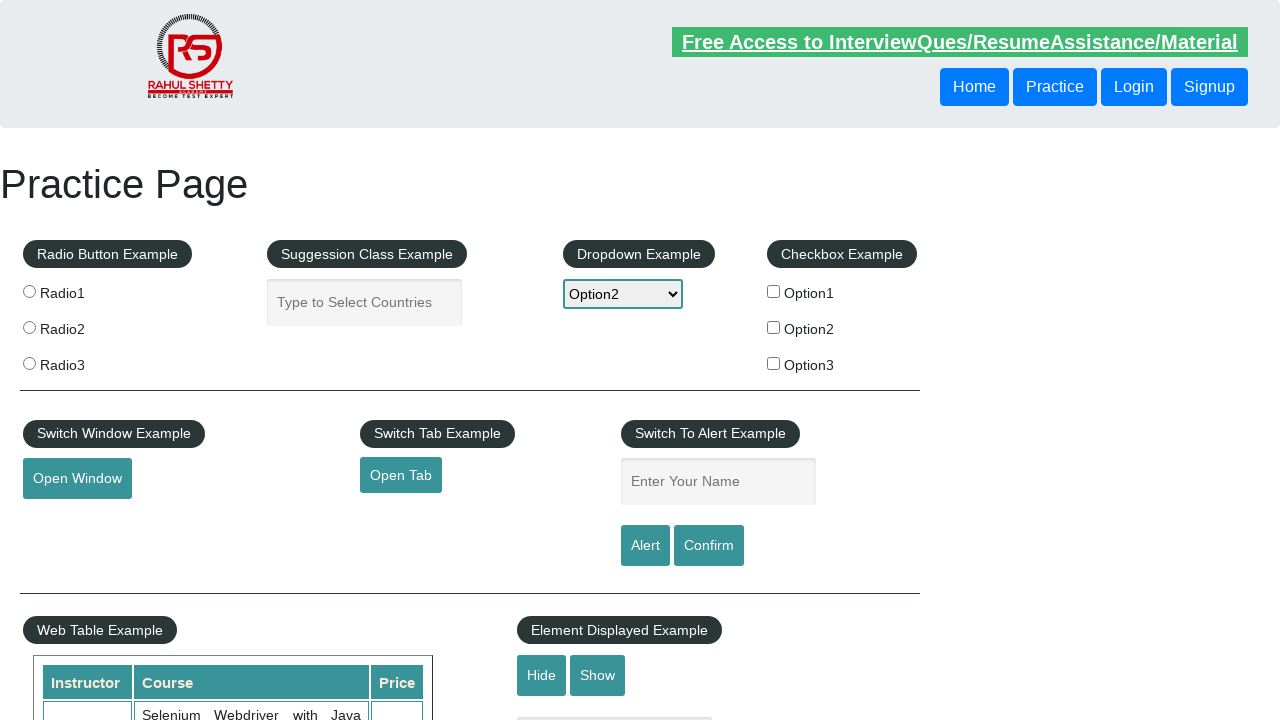

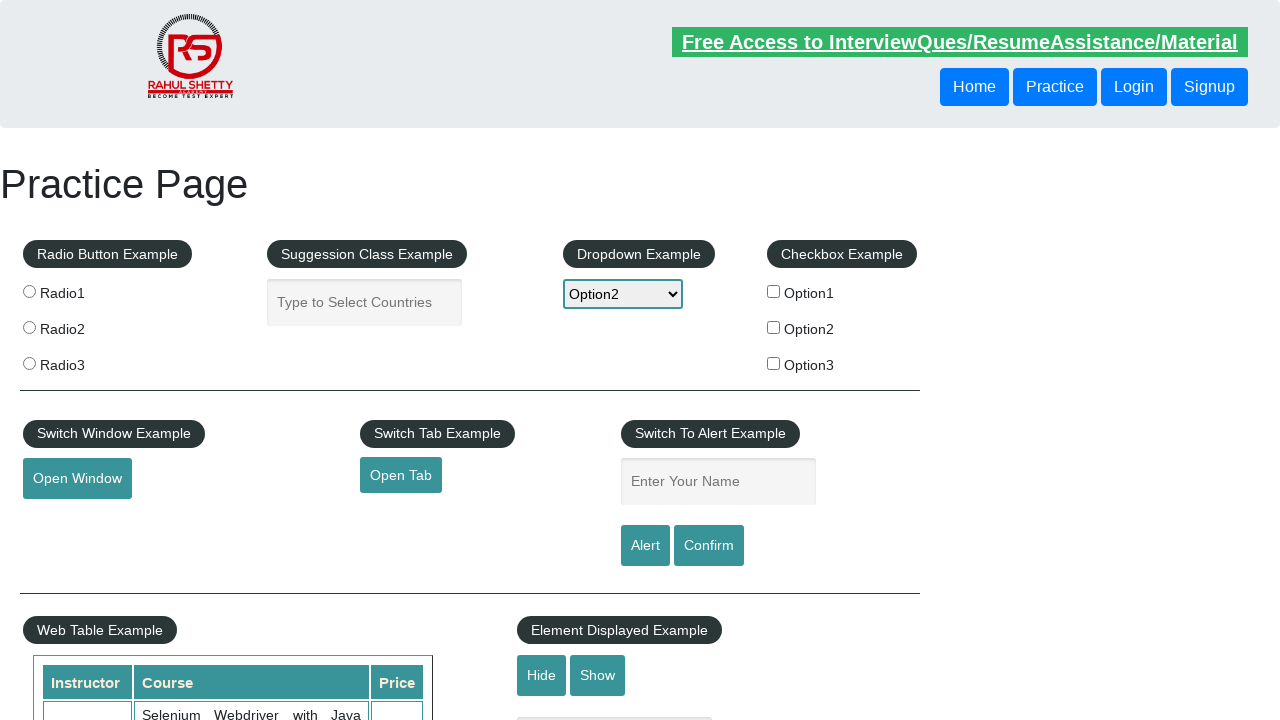